Tests that the input field is cleared after adding a todo item

Starting URL: https://demo.playwright.dev/todomvc

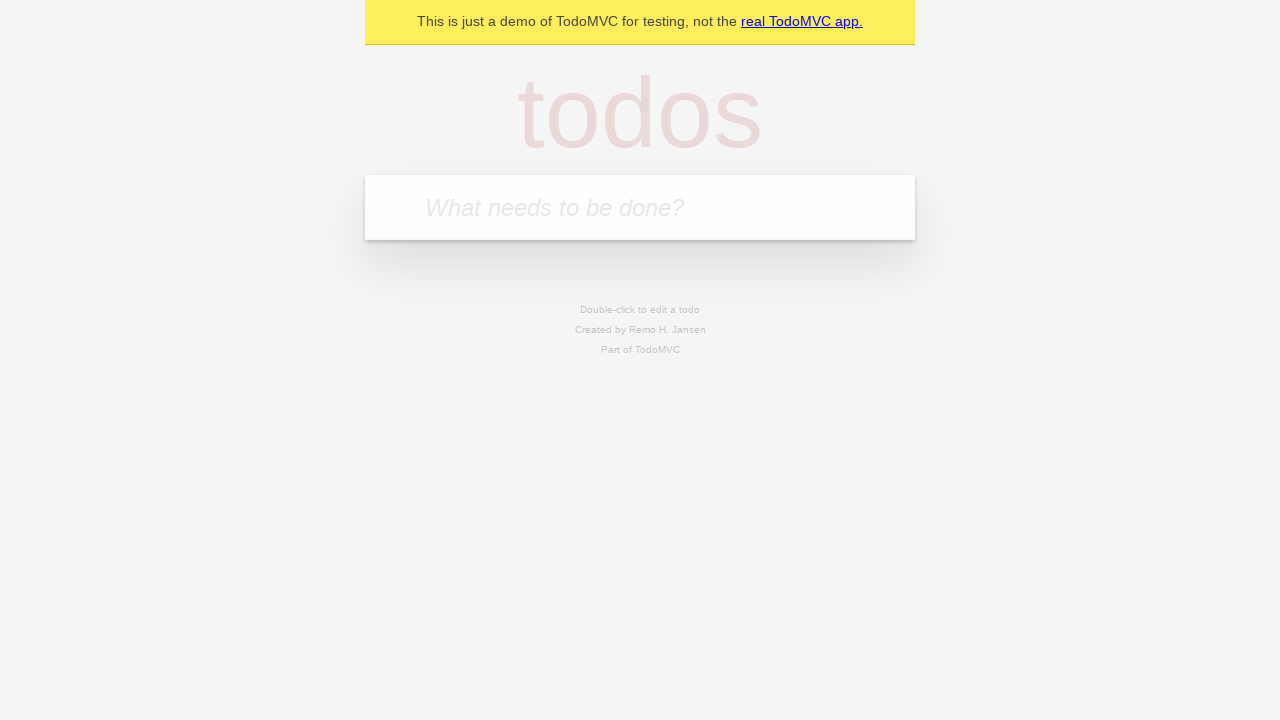

Filled input field with 'buy some cheese' on .new-todo
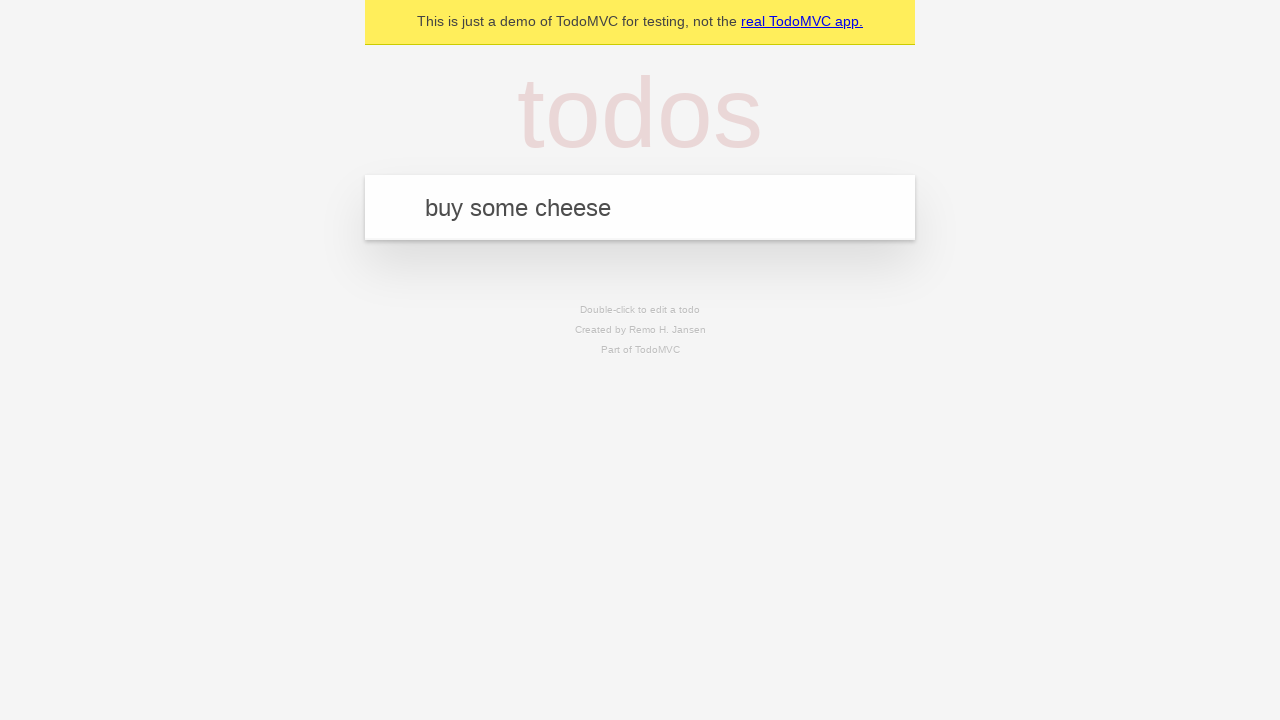

Pressed Enter to add todo item on .new-todo
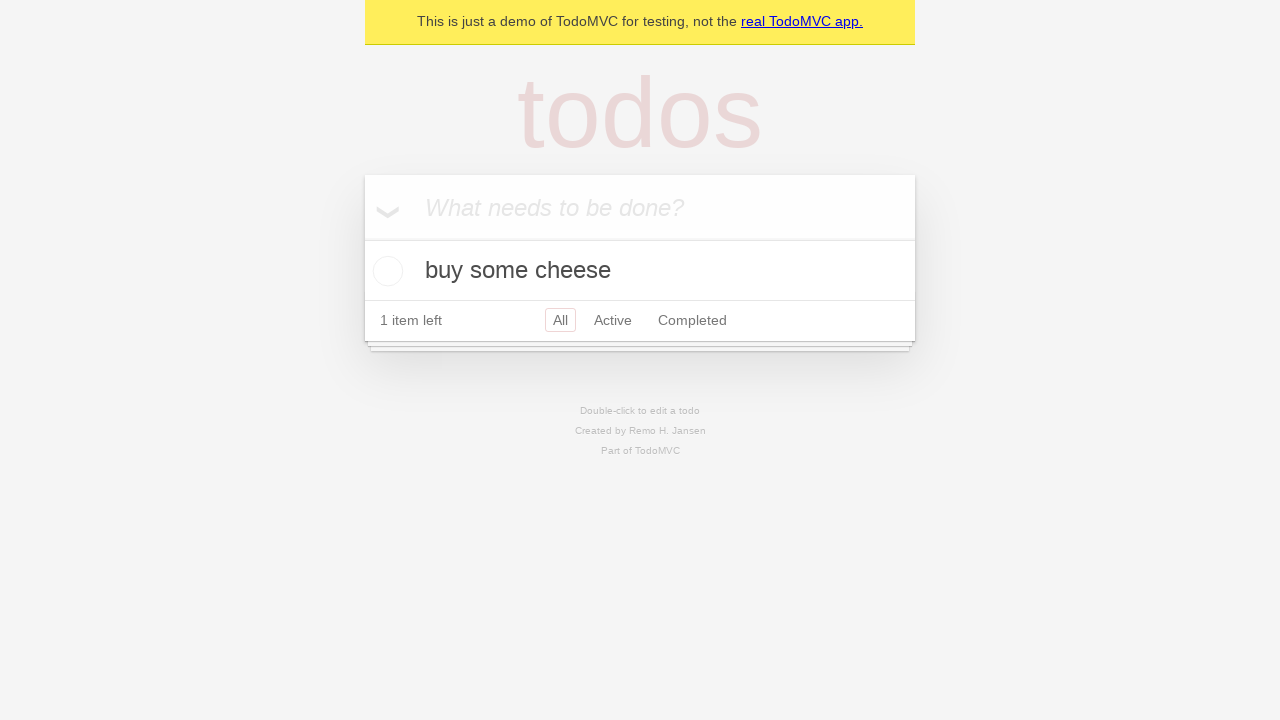

Todo item added and label element appeared
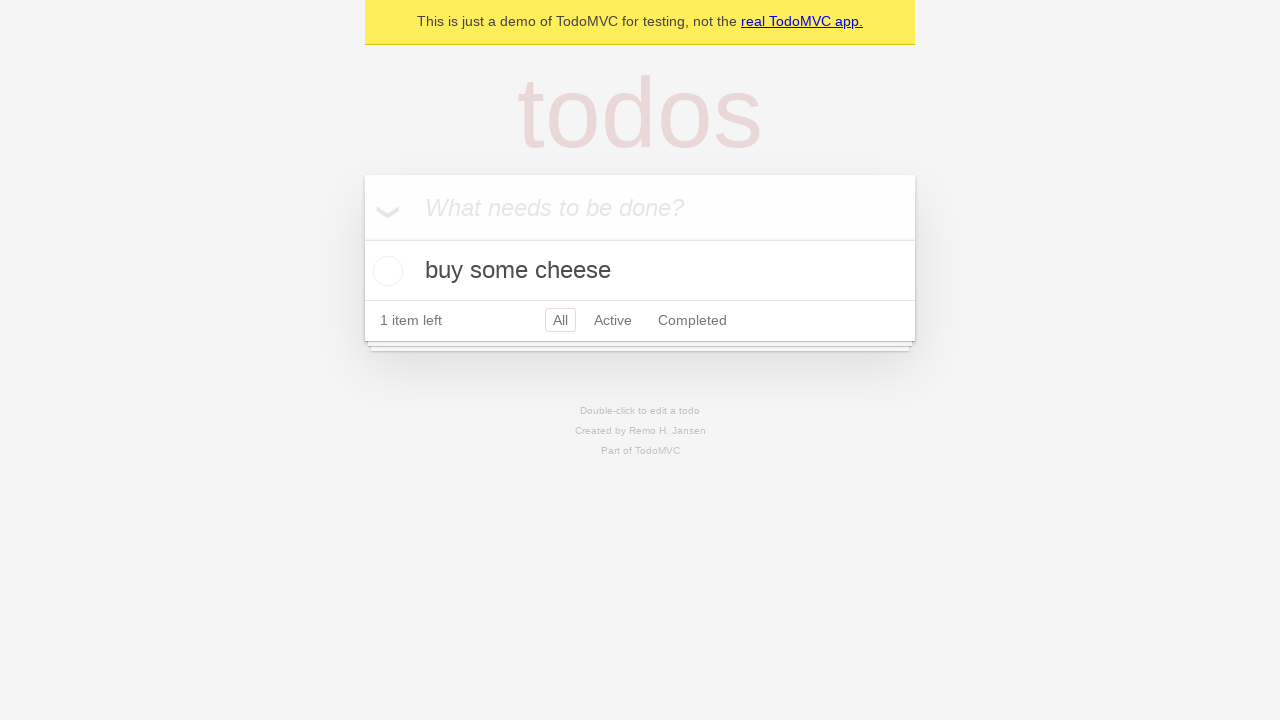

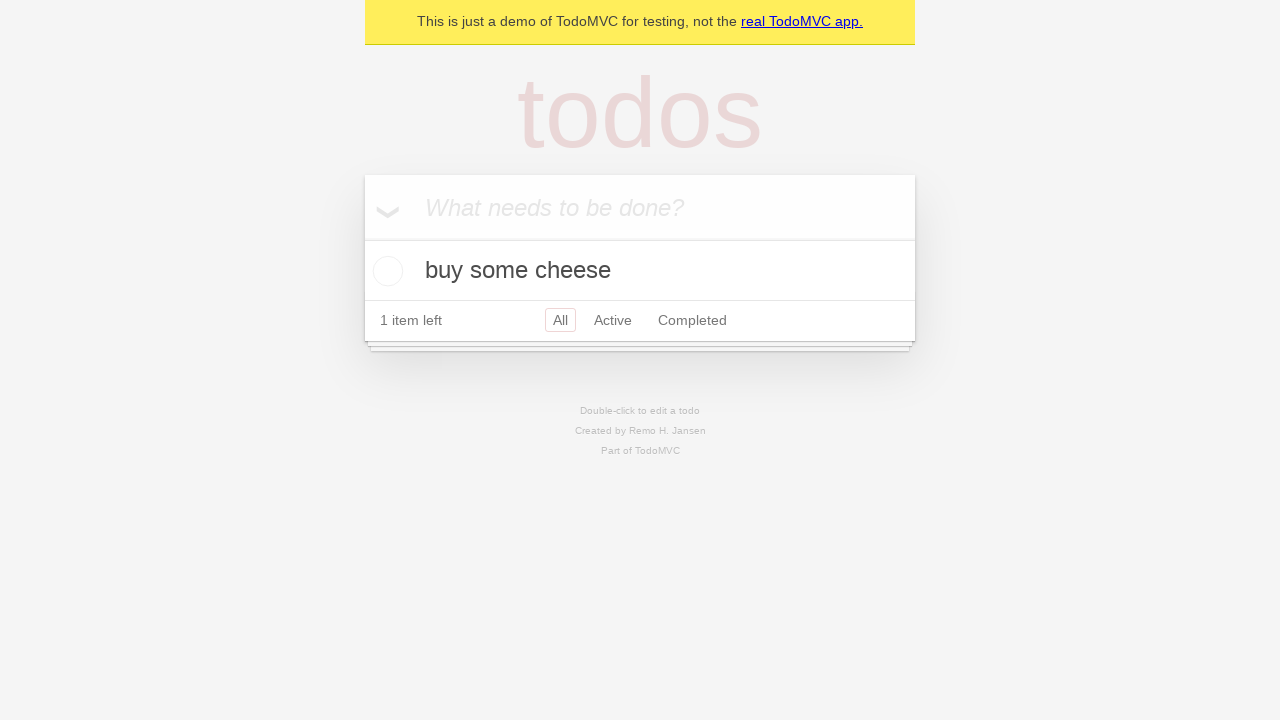